Tests entering a correct letter in the hangman game and verifying it appears in the word display

Starting URL: https://agustin-caucino.github.io/Agiles-grupo-4/

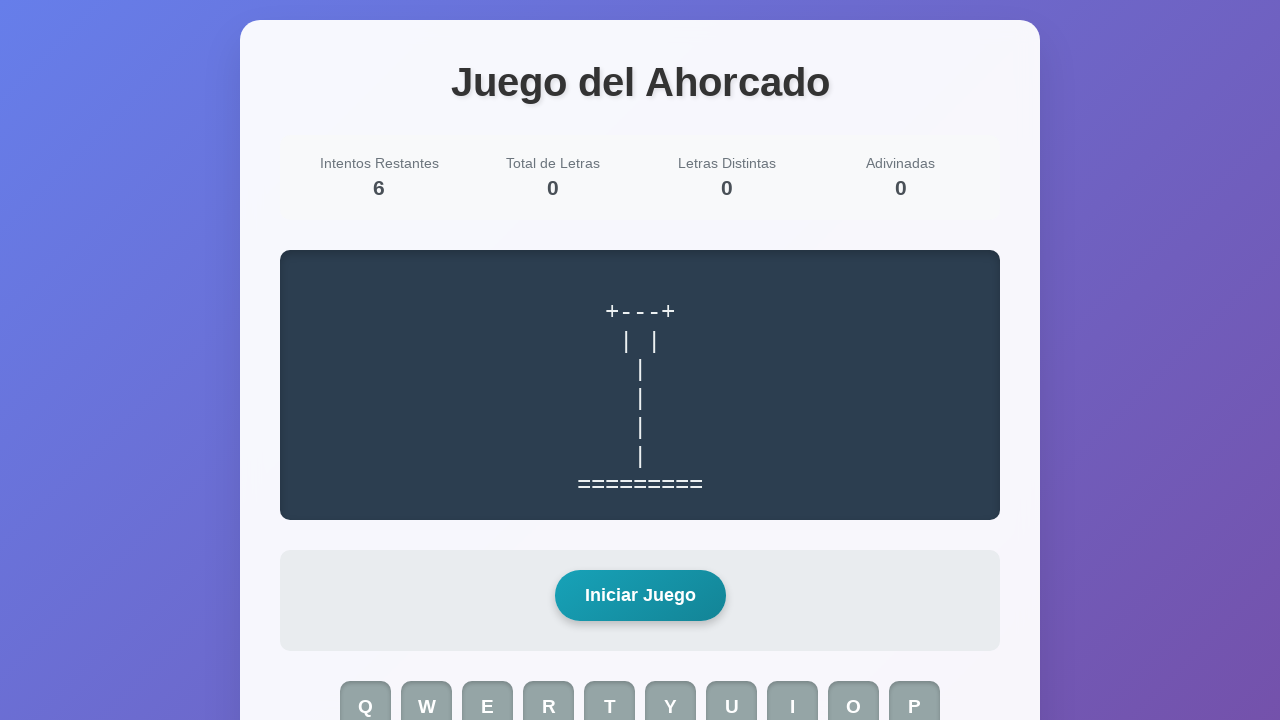

Clicked start game button at (640, 596) on #start-game
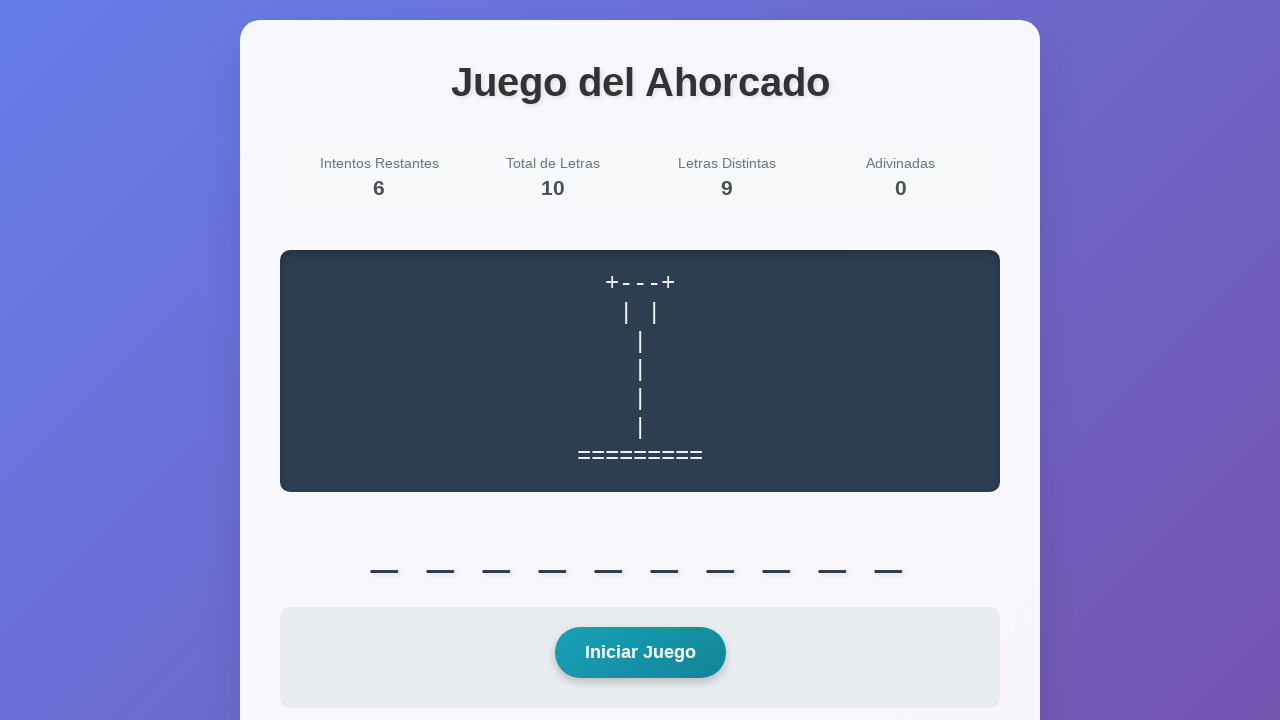

Pressed letter 'a' on keyboard
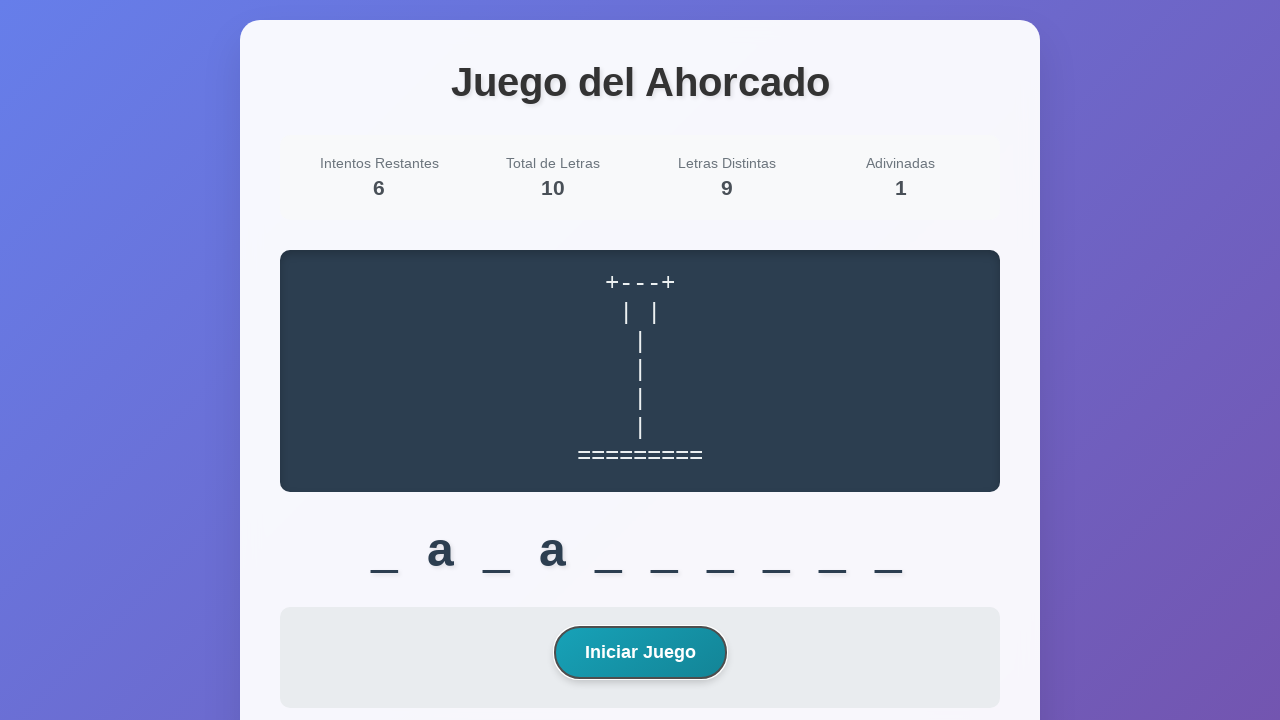

Word display updated with correct letter 'a'
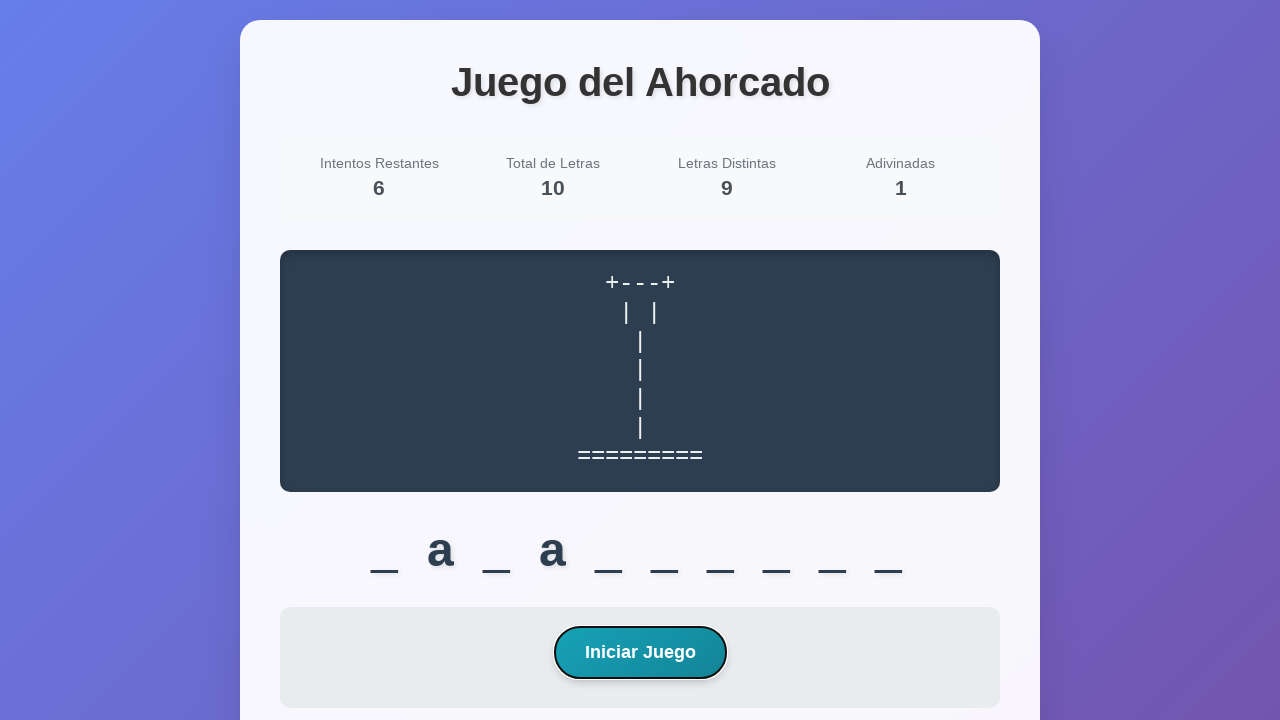

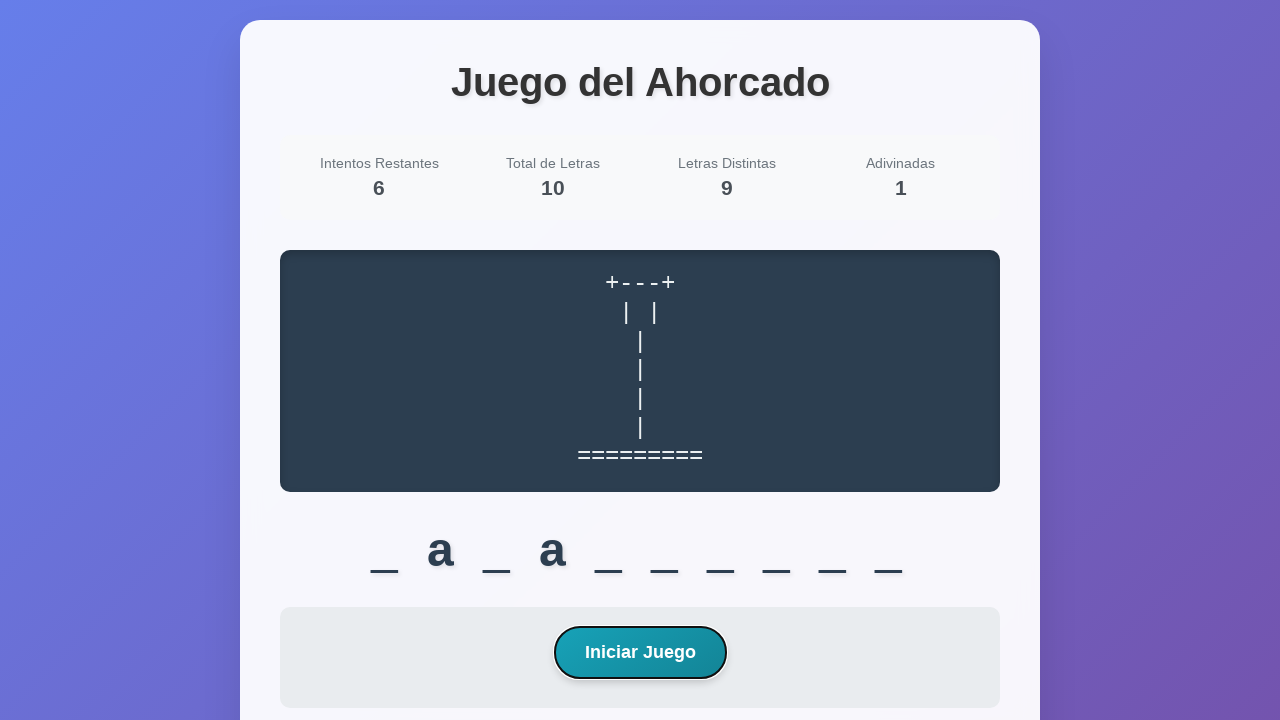